Tests that the currently applied filter is highlighted in the navigation

Starting URL: https://demo.playwright.dev/todomvc

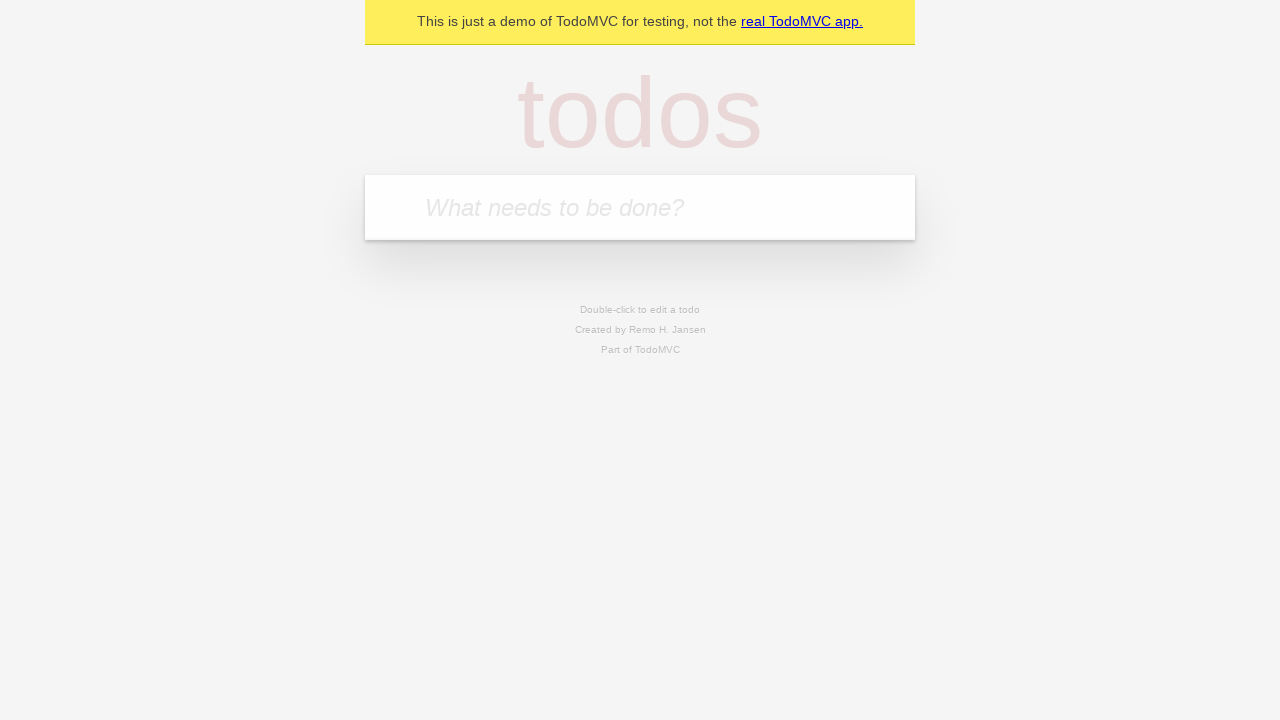

Filled todo input field with 'buy some cheese' on internal:attr=[placeholder="What needs to be done?"i]
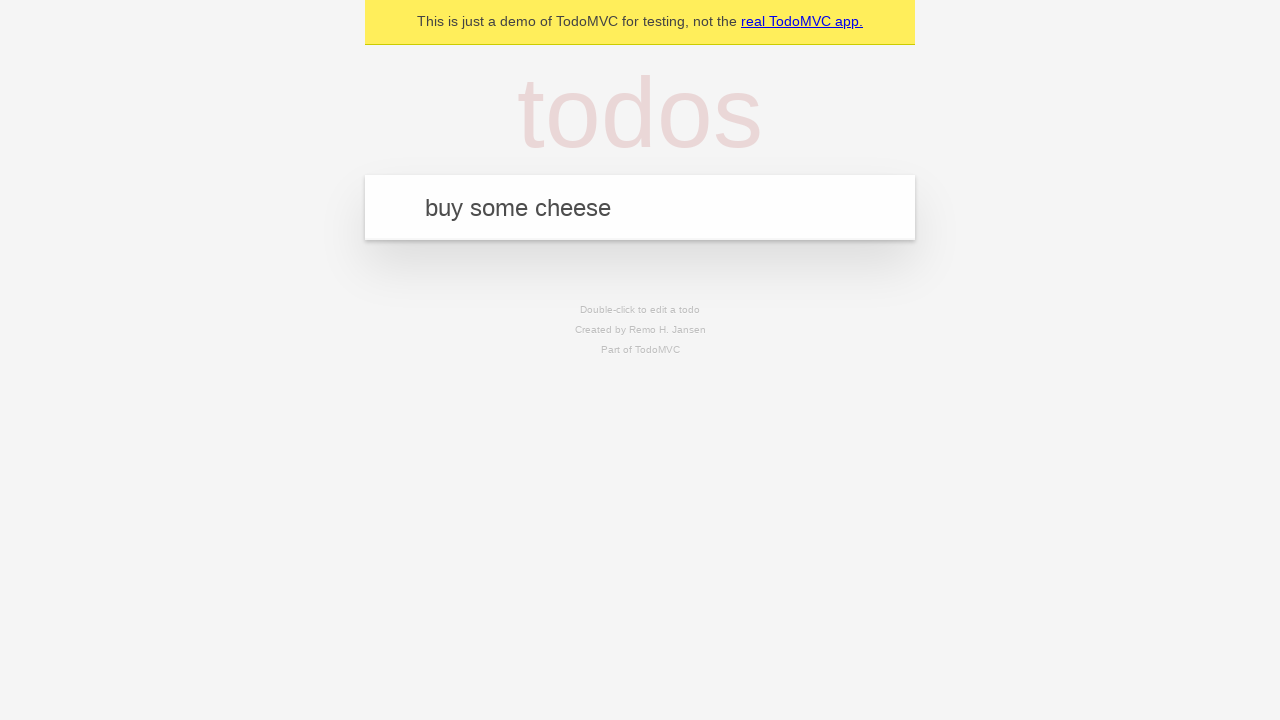

Pressed Enter to create todo 'buy some cheese' on internal:attr=[placeholder="What needs to be done?"i]
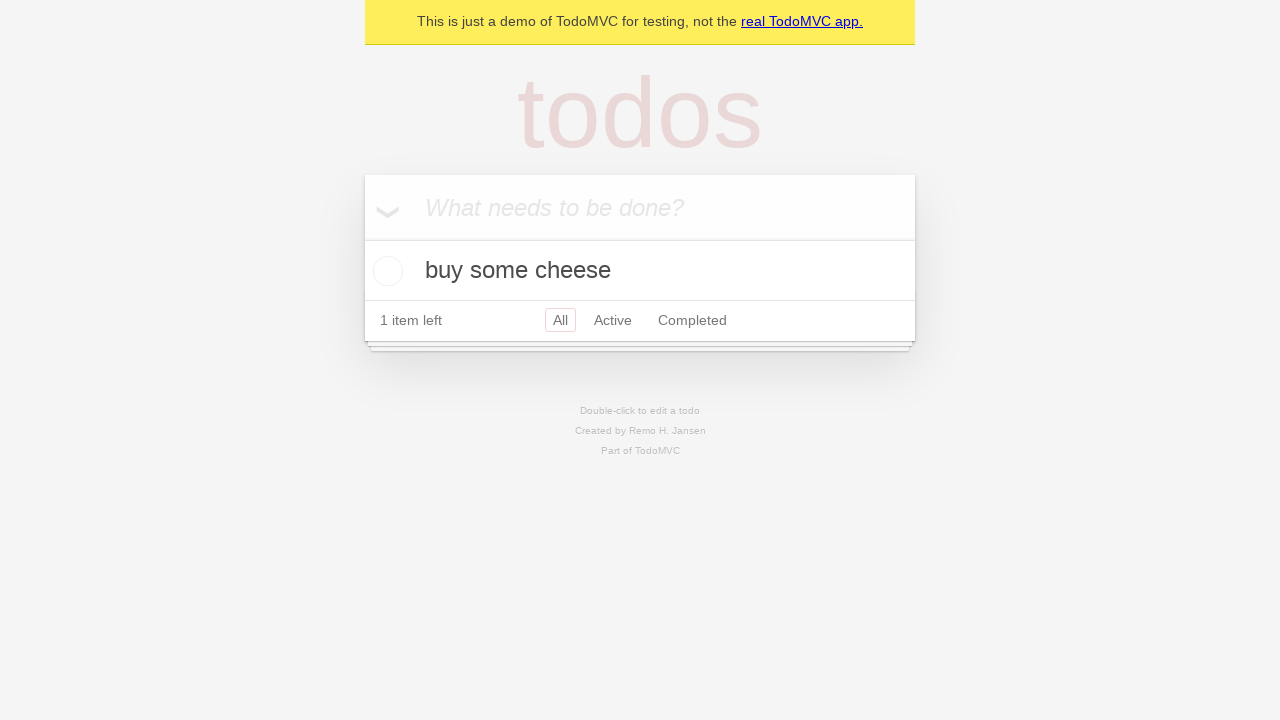

Filled todo input field with 'feed the cat' on internal:attr=[placeholder="What needs to be done?"i]
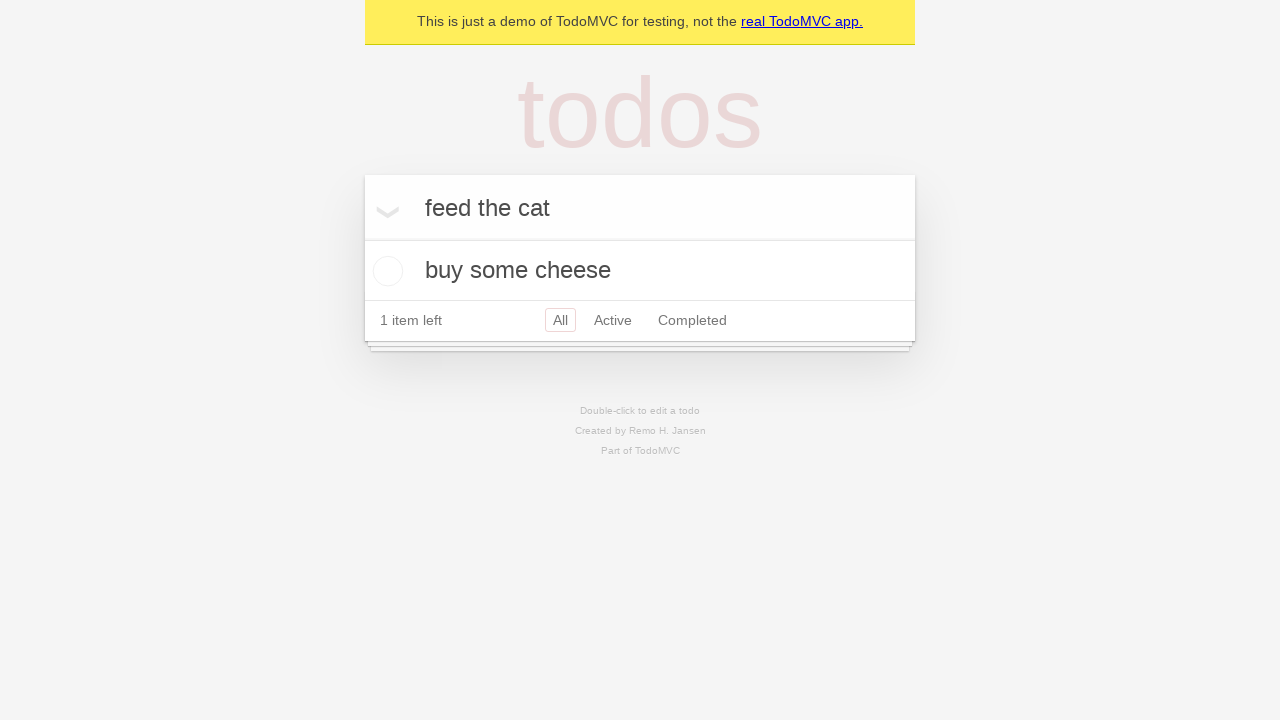

Pressed Enter to create todo 'feed the cat' on internal:attr=[placeholder="What needs to be done?"i]
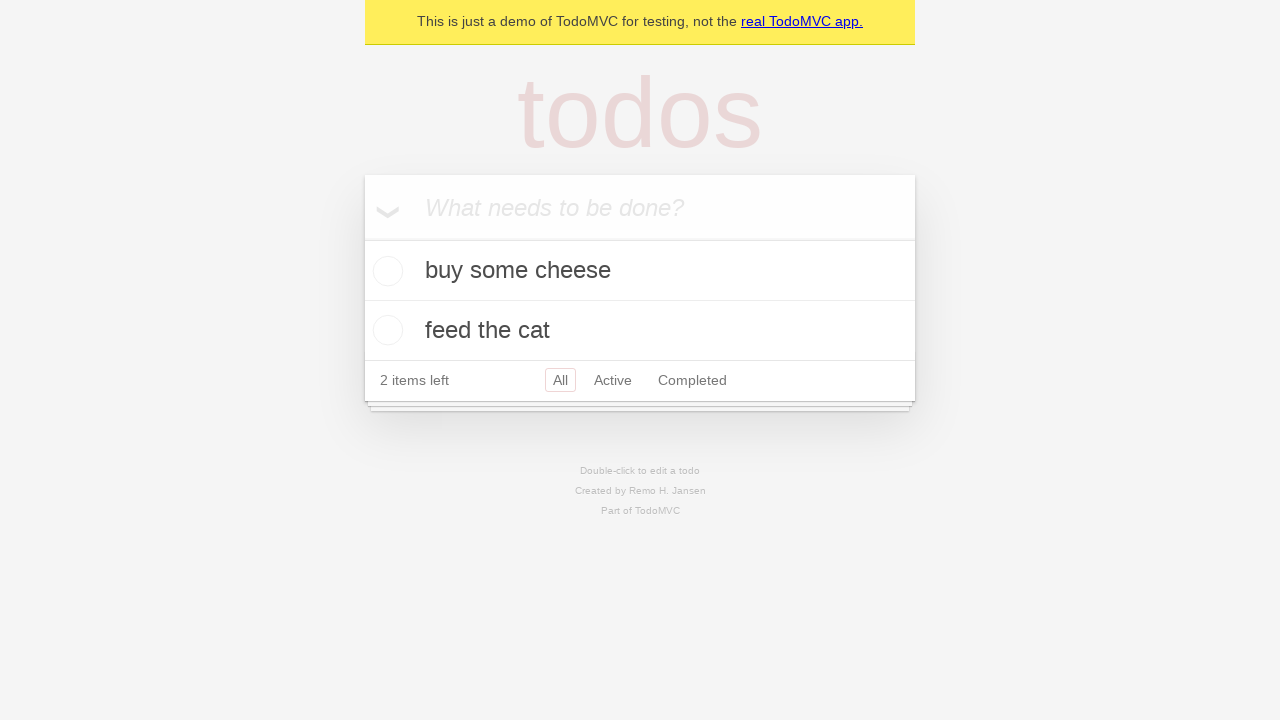

Filled todo input field with 'book a doctors appointment' on internal:attr=[placeholder="What needs to be done?"i]
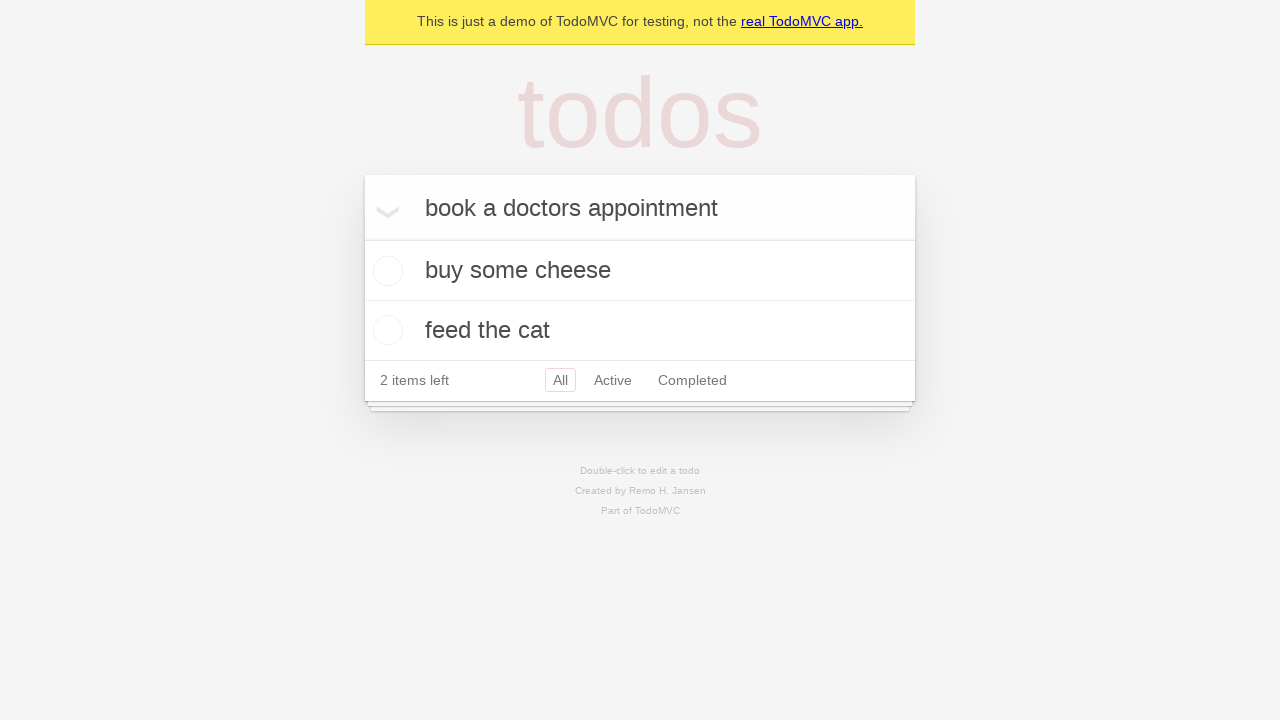

Pressed Enter to create todo 'book a doctors appointment' on internal:attr=[placeholder="What needs to be done?"i]
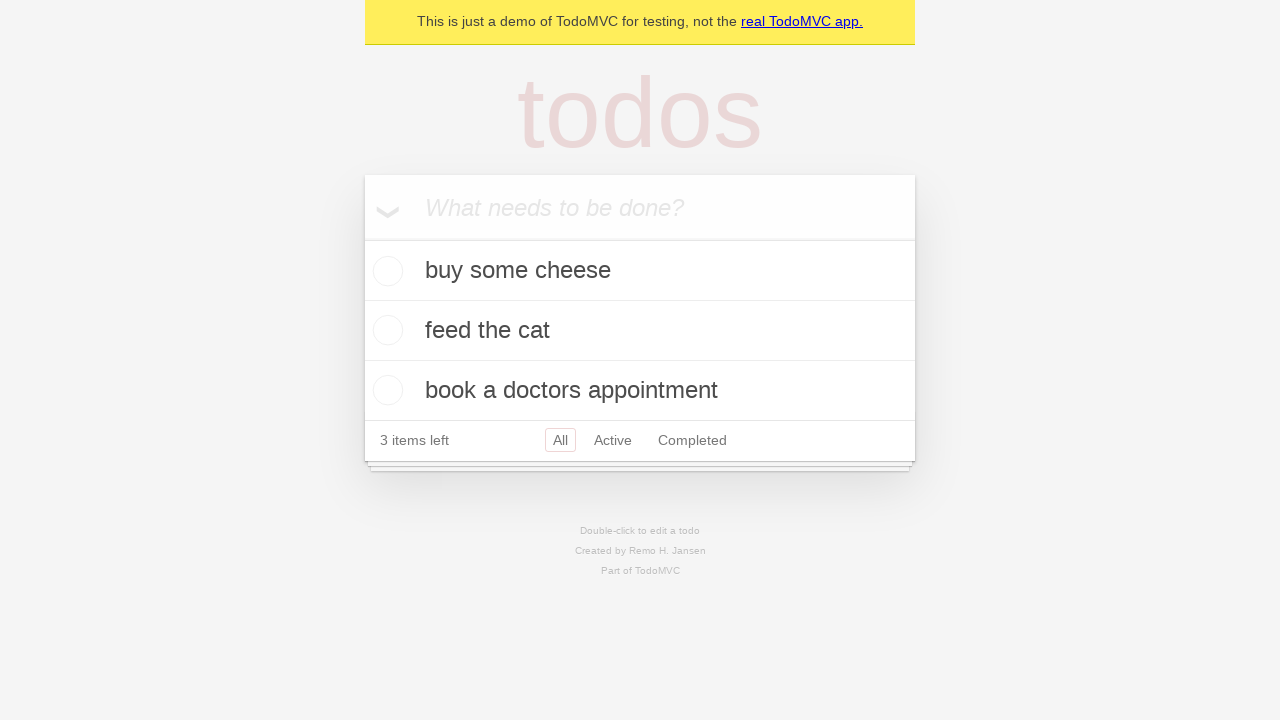

Clicked Active filter link at (613, 440) on internal:role=link[name="Active"i]
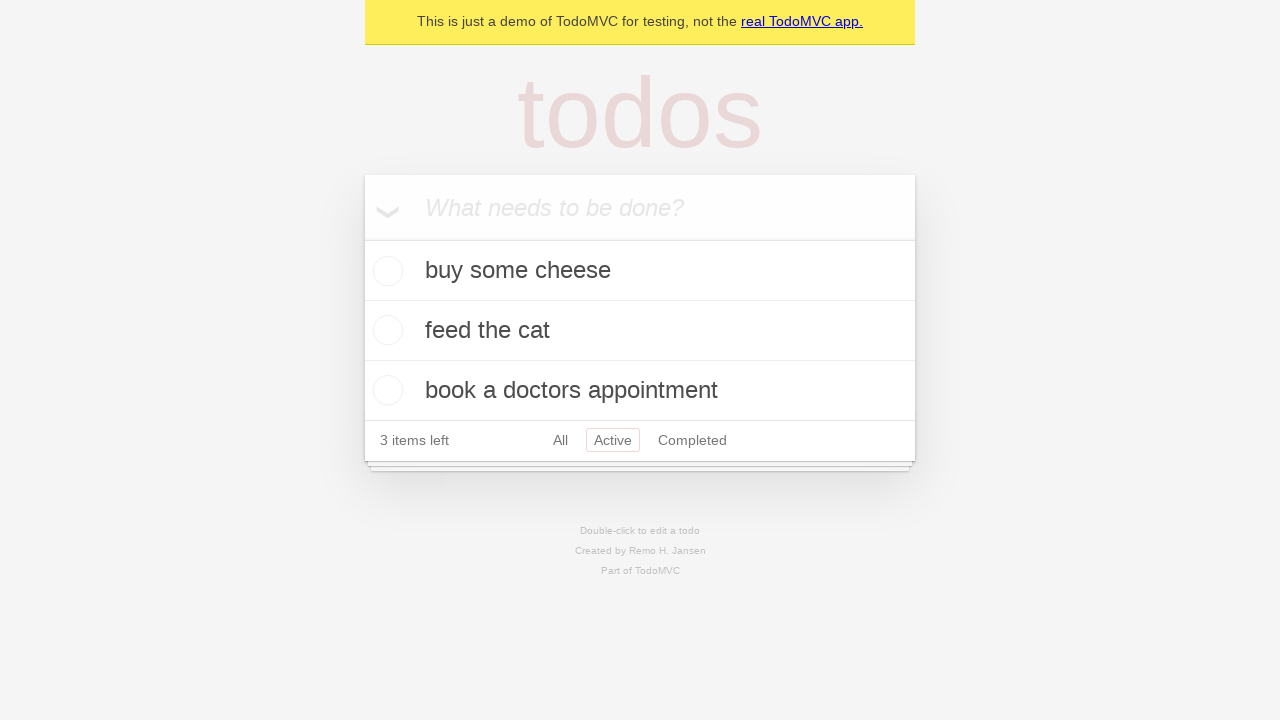

Clicked Completed filter link to verify highlight changes at (692, 440) on internal:role=link[name="Completed"i]
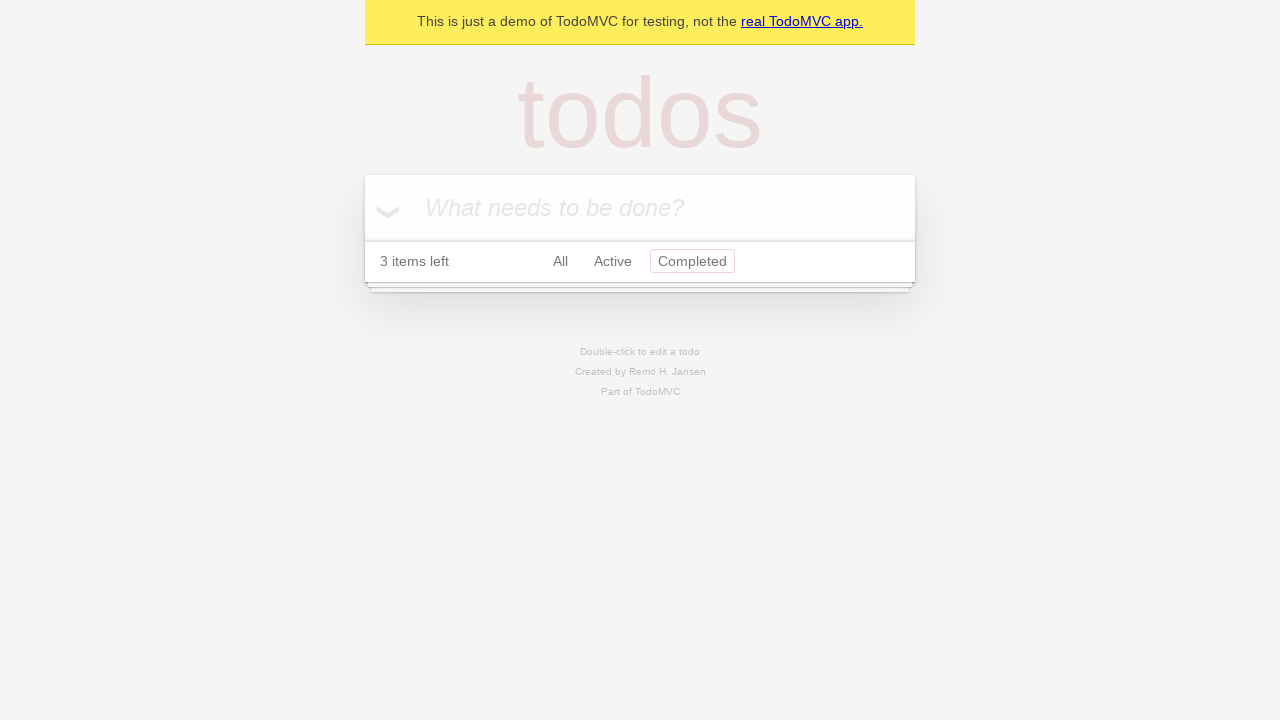

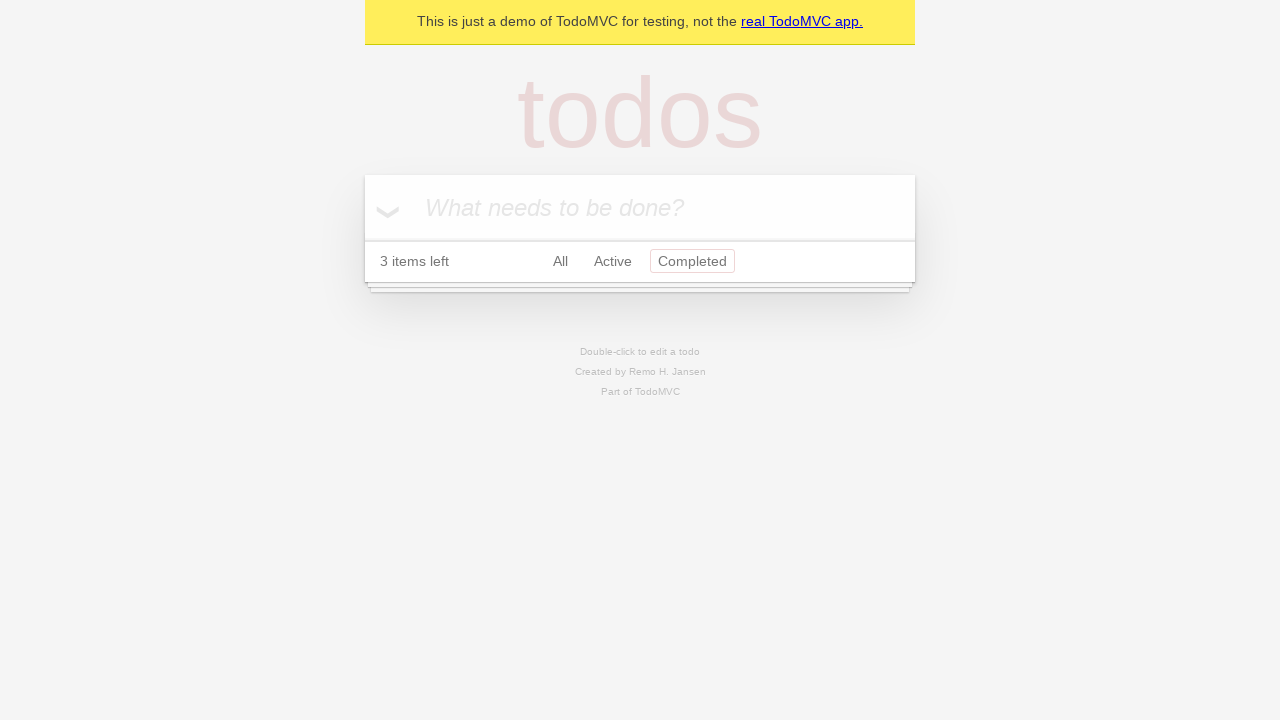